Clicks on "Promotions" link in footer and verifies the URL of the new tab

Starting URL: https://skillfactory.ru/

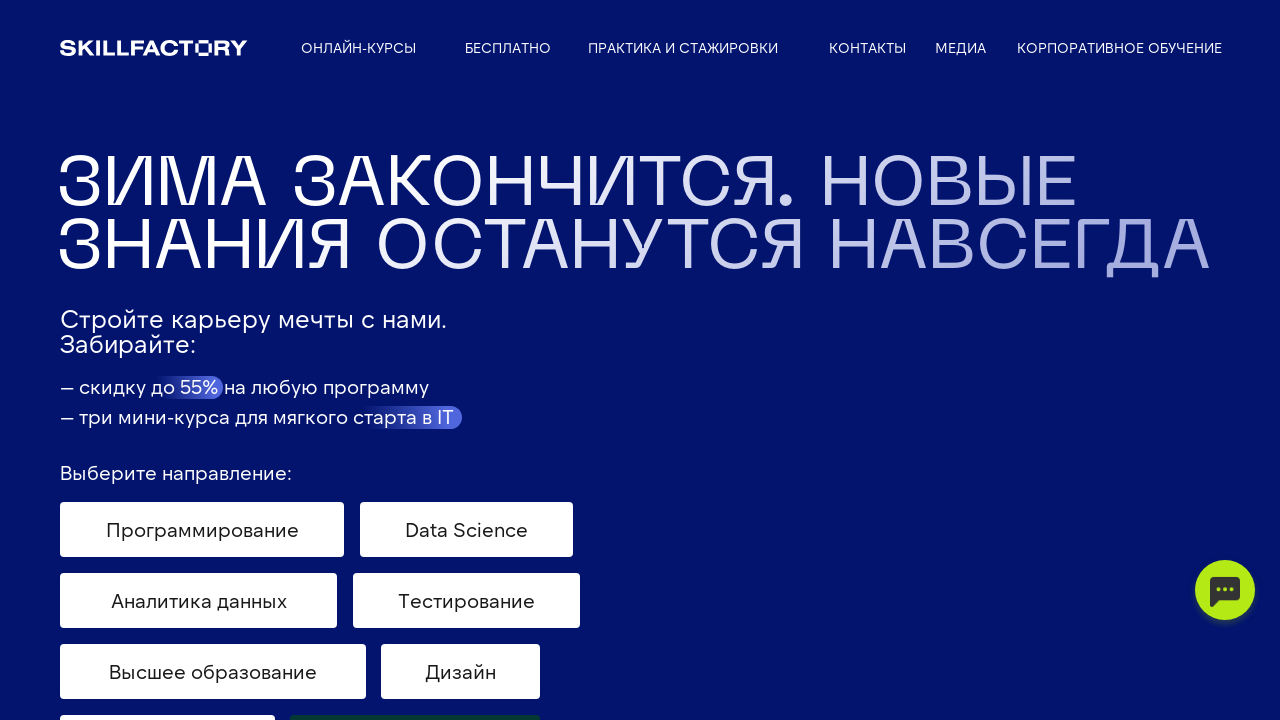

Clicked 'Акции' (Promotions) link in footer at (680, 360) on a:text('Акции')
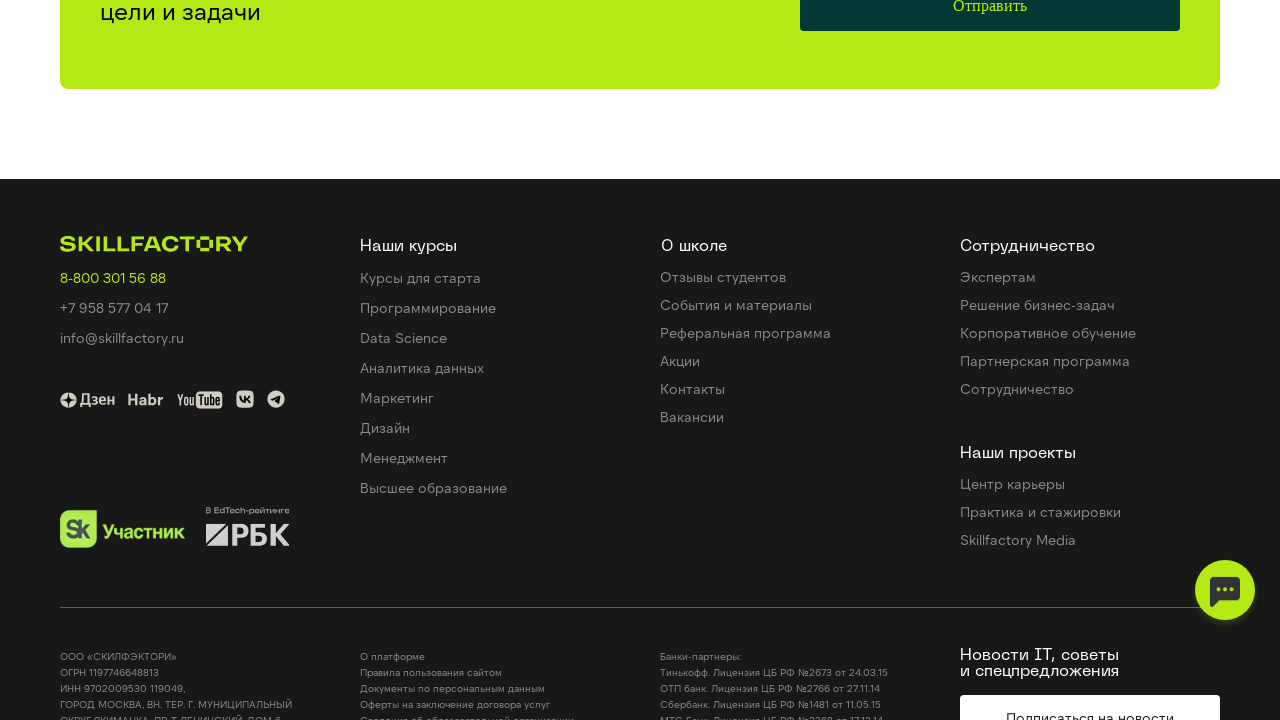

New tab opened with Promotions page
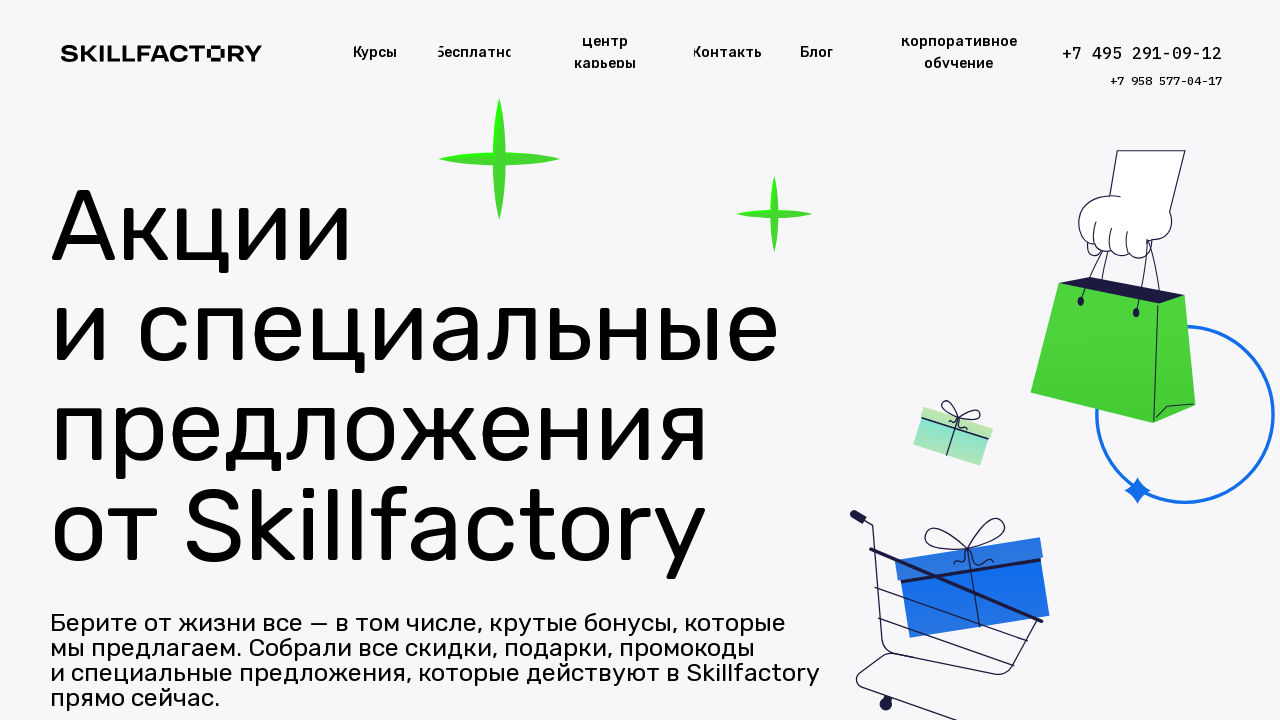

Verified new tab URL is https://skillfactory.ru/actions
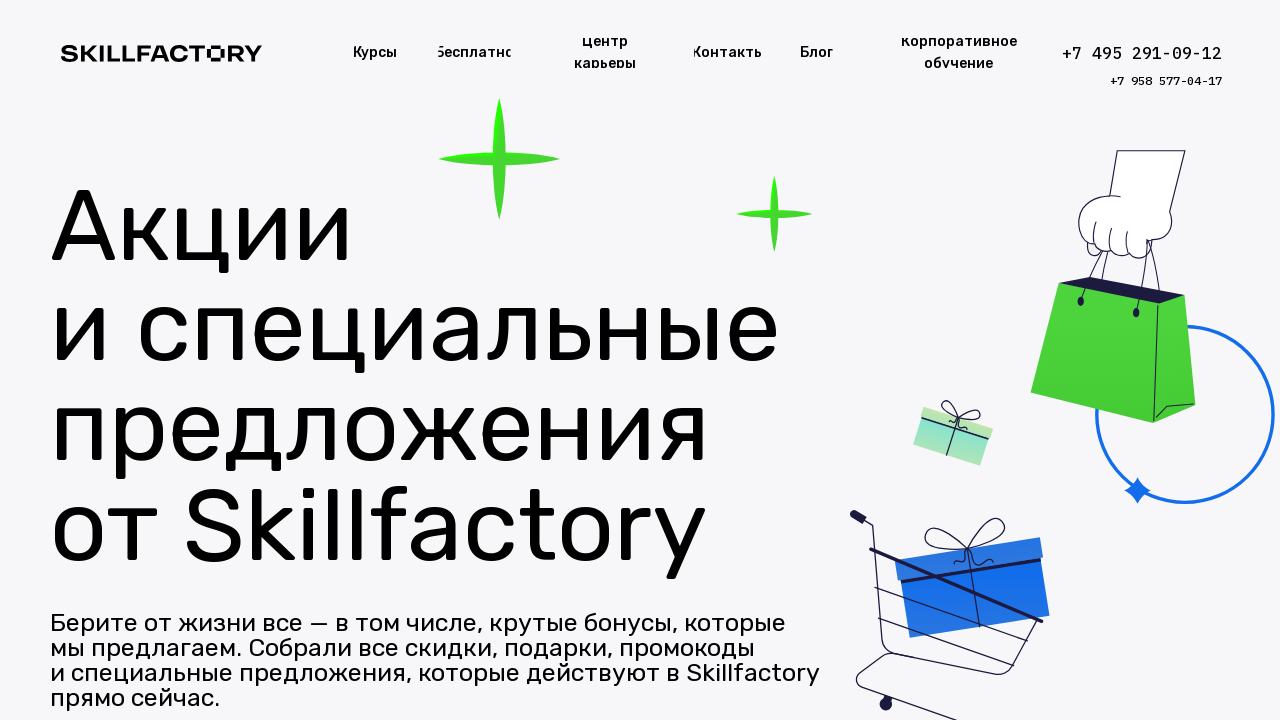

Closed new tab
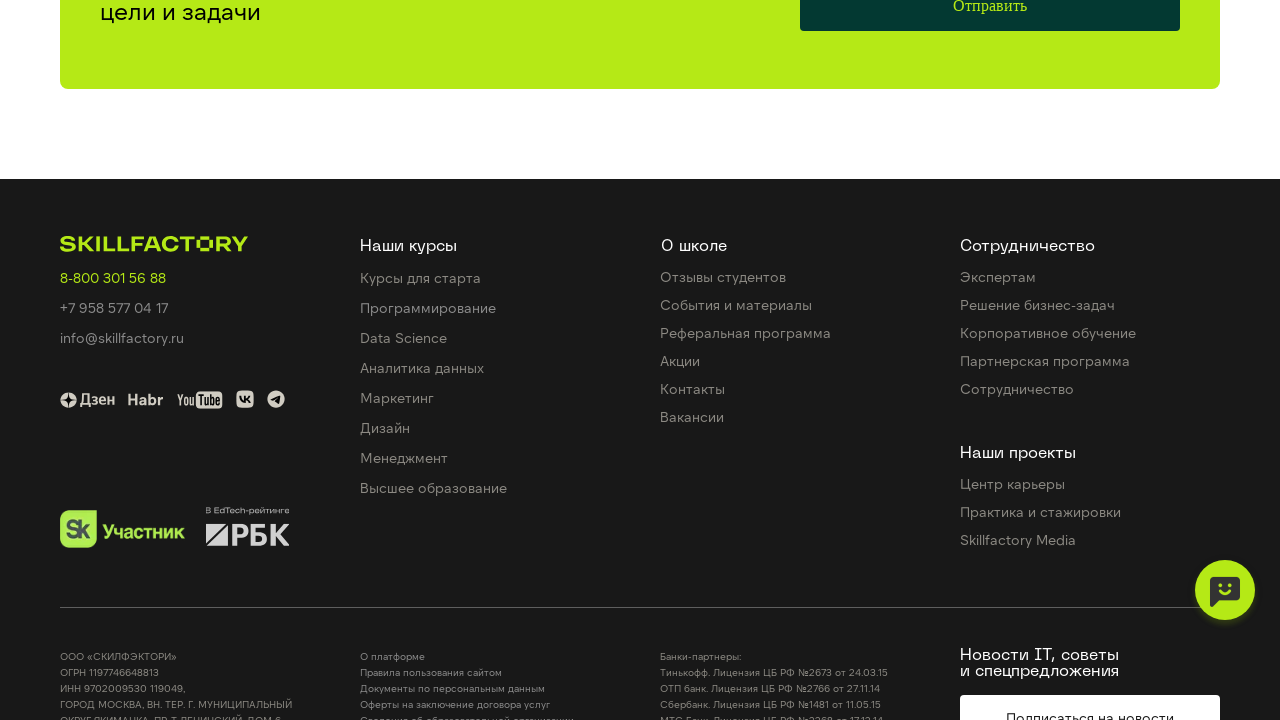

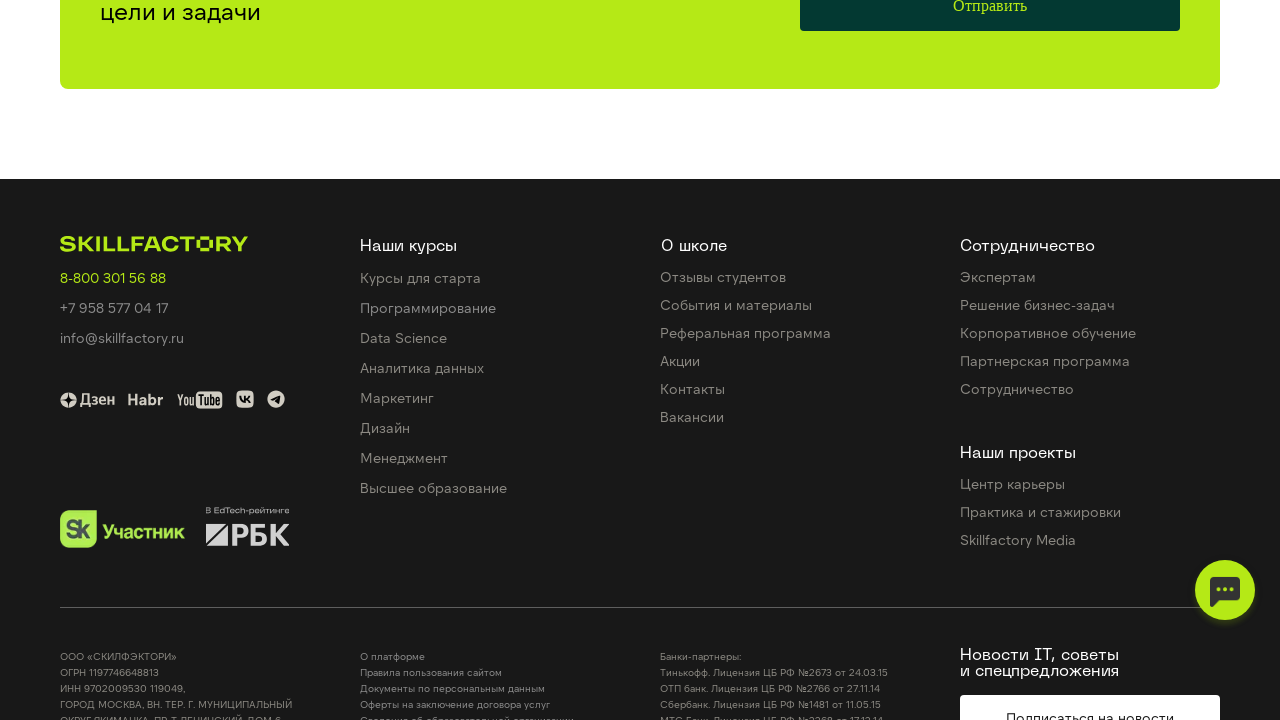